Tests autocomplete functionality by typing a letter in the search box and selecting a specific country from the dropdown suggestions

Starting URL: http://demo.automationtesting.in/AutoComplete.html

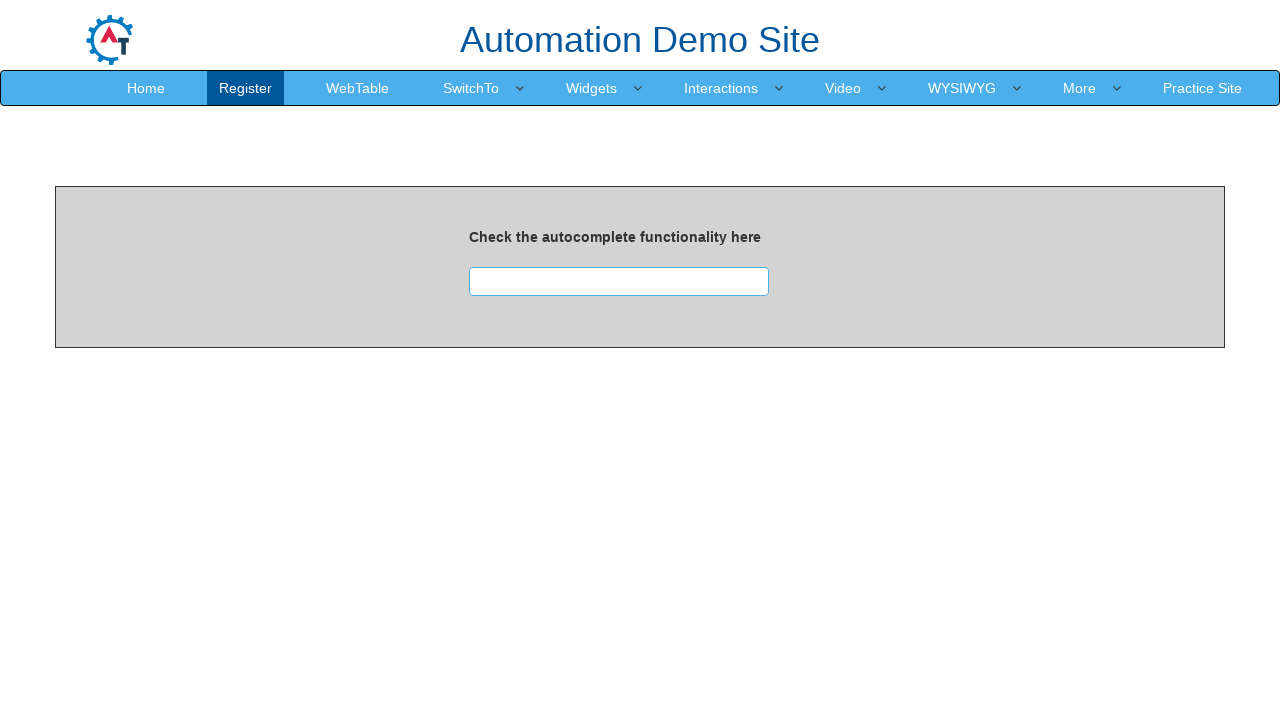

Typed 'I' in the search box to trigger autocomplete on #searchbox
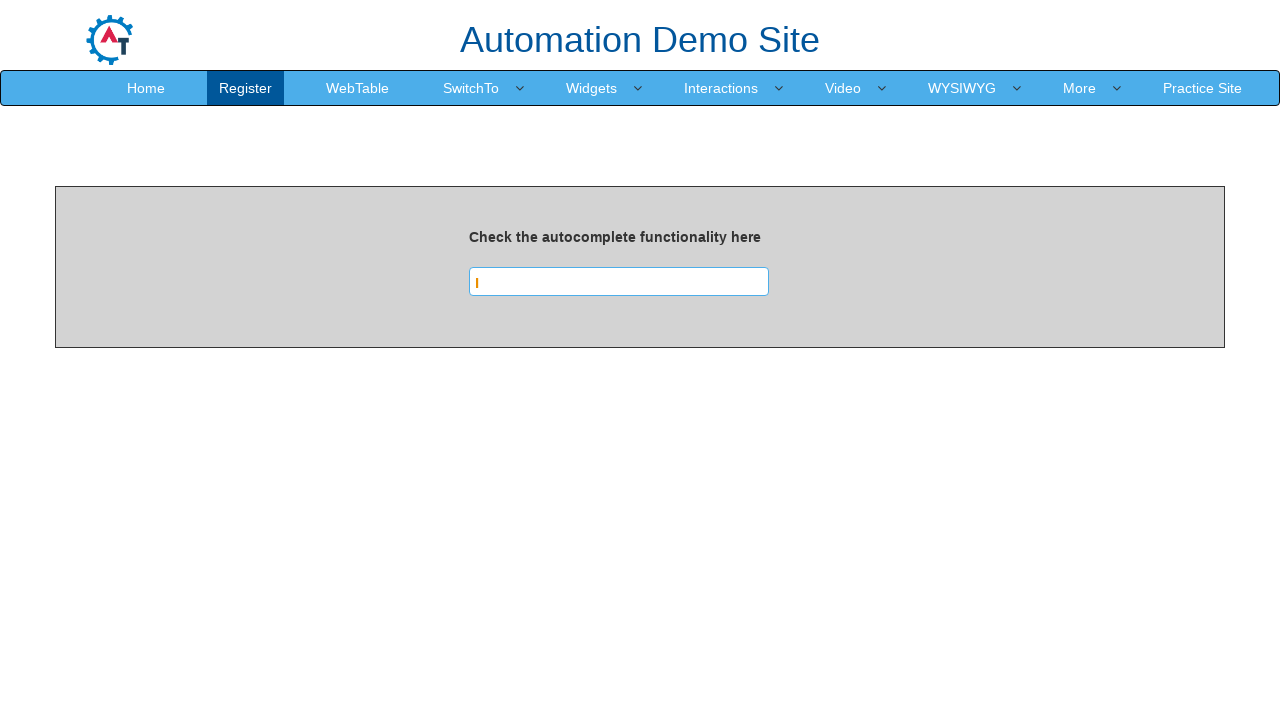

Autocomplete dropdown appeared with suggestions
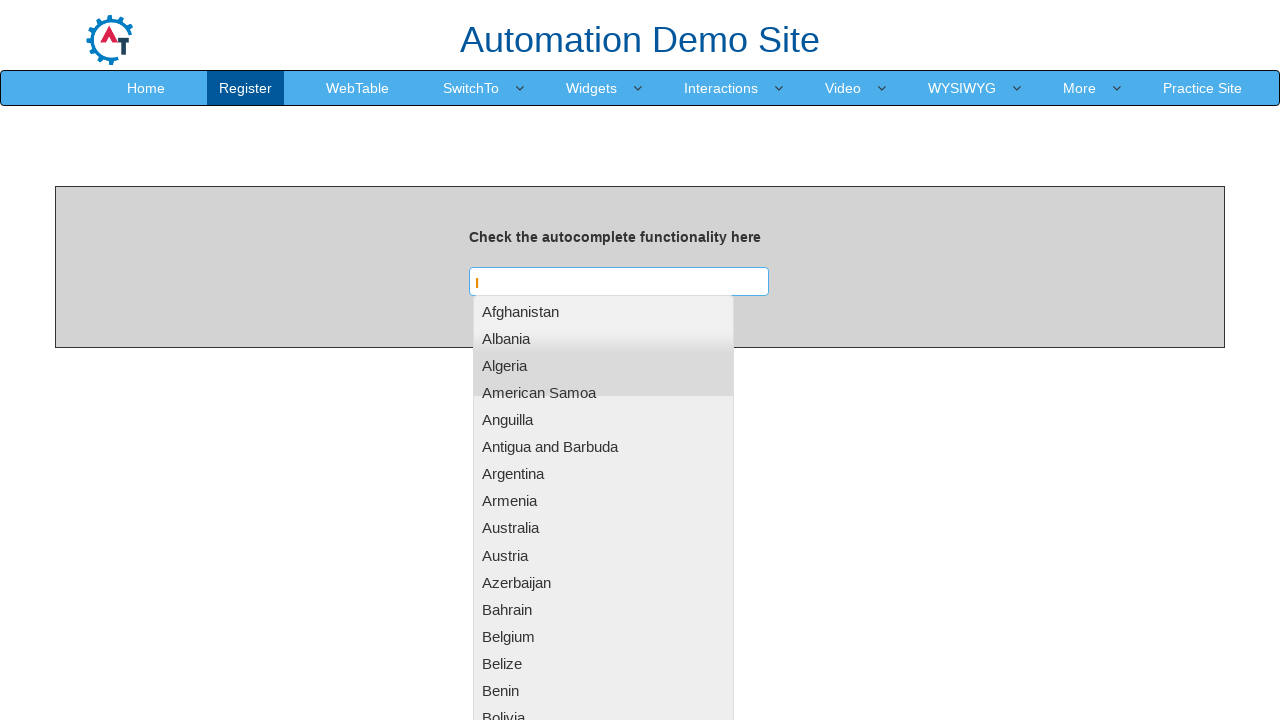

Selected 'India' from autocomplete suggestions at (603, 360) on ul#ui-id-1 li >> nth=64
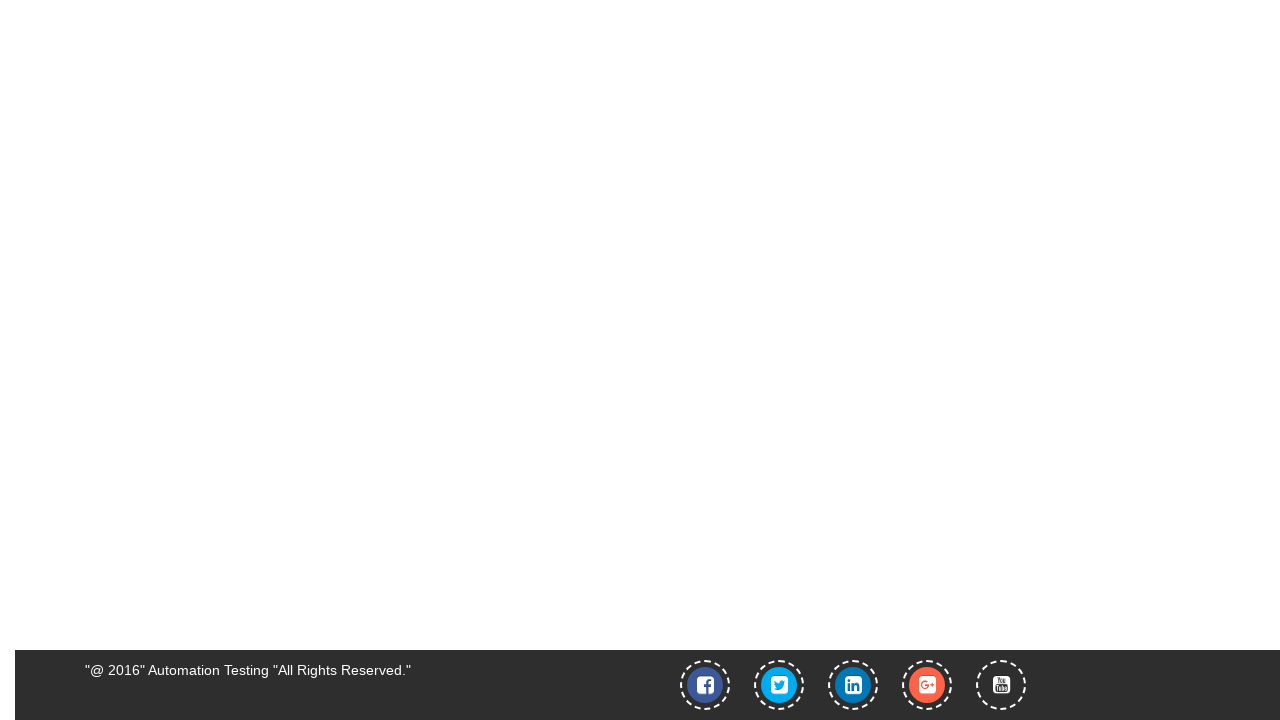

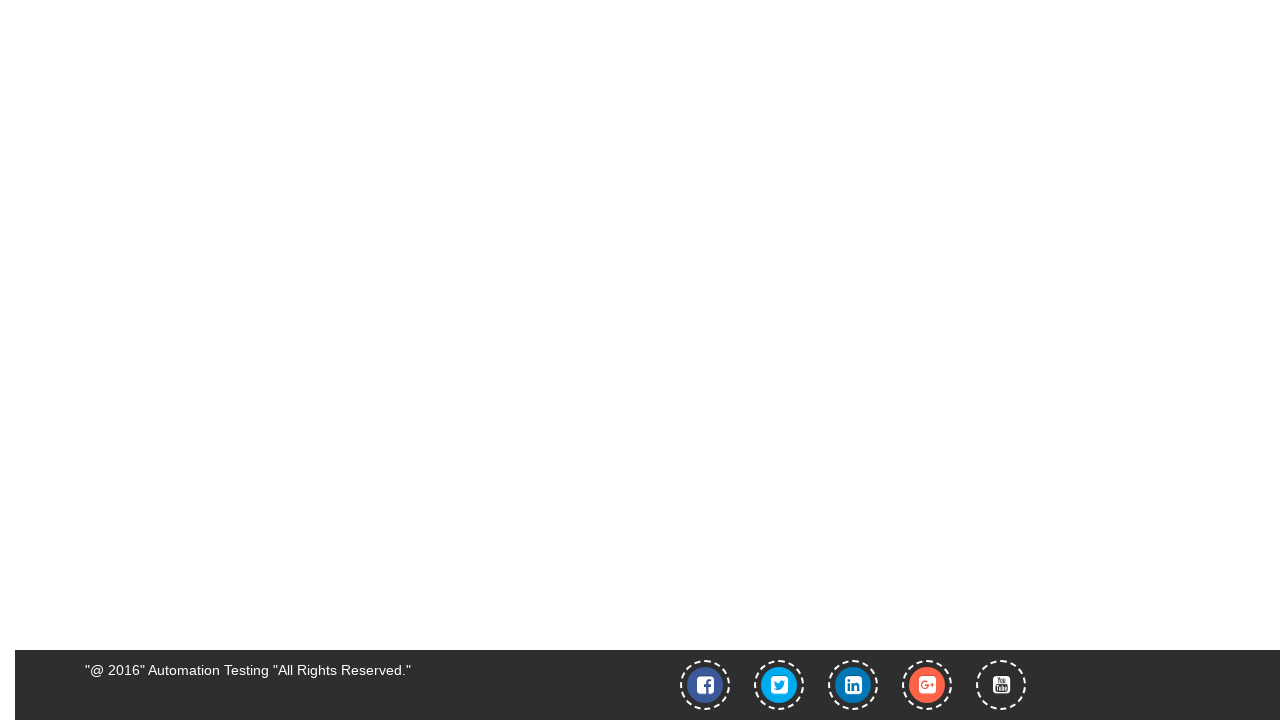